Tests user registration by filling out the complete registration form with all required fields and submitting it

Starting URL: https://parabank.parasoft.com/parabank/index.htm

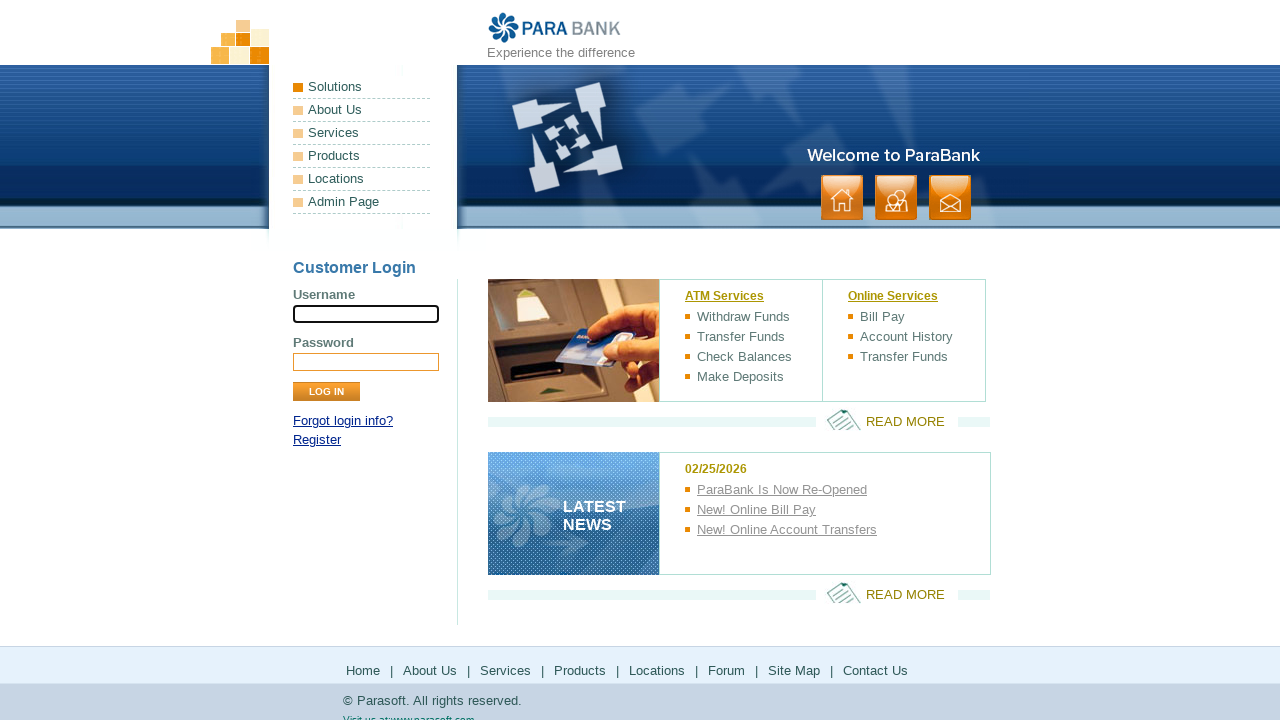

Clicked Register link at (317, 440) on xpath=//a[text()='Register']
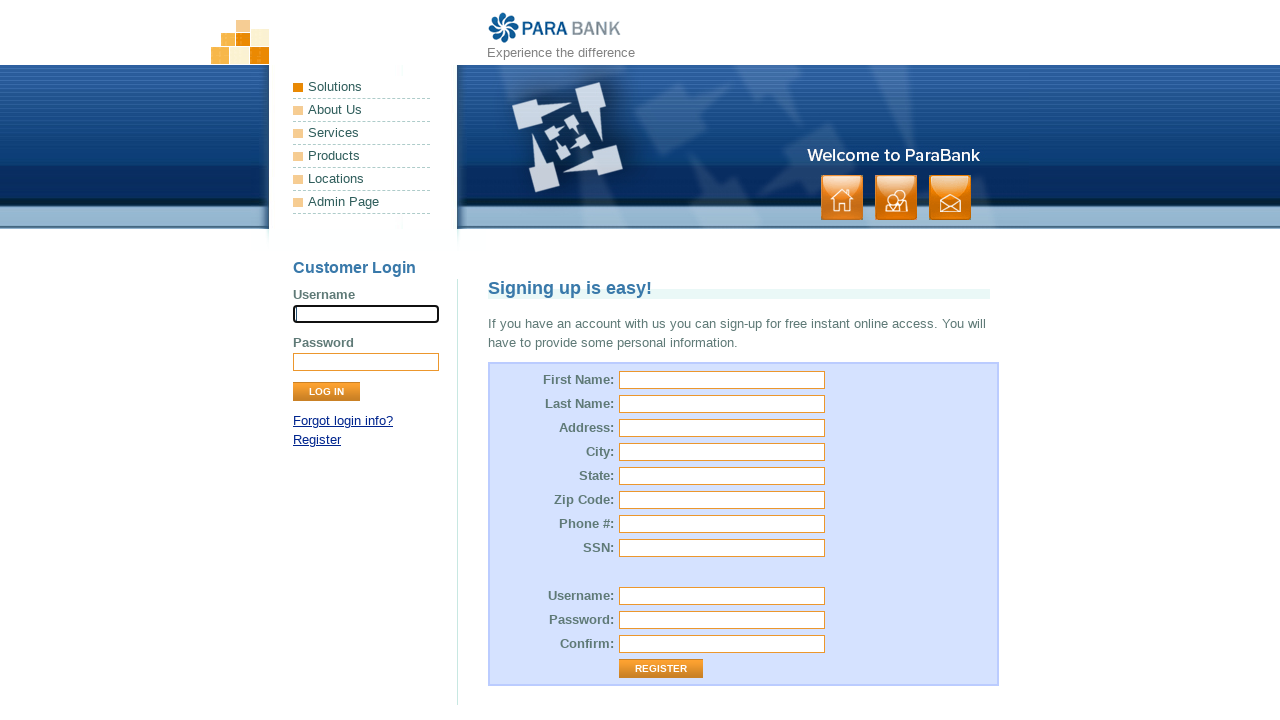

Filled first name field with 'hello' on //input[@name='customer.firstName']
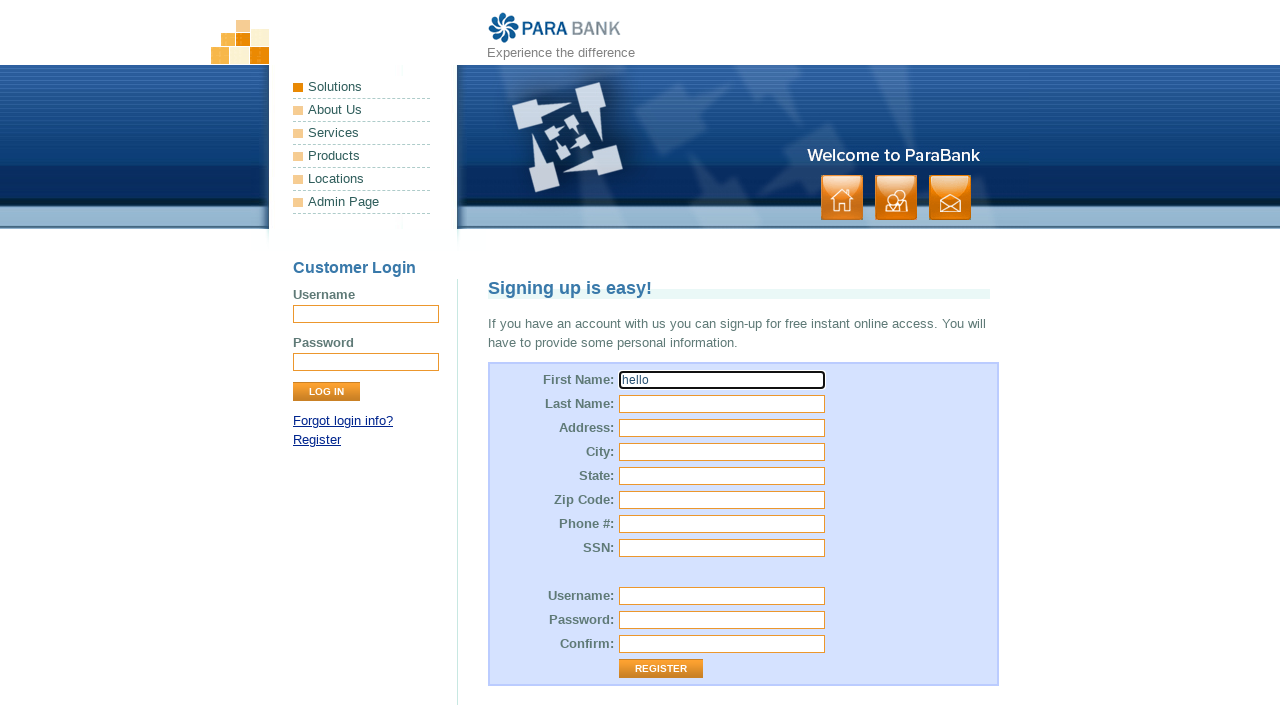

Filled last name field with 'good' on //input[@name='customer.lastName']
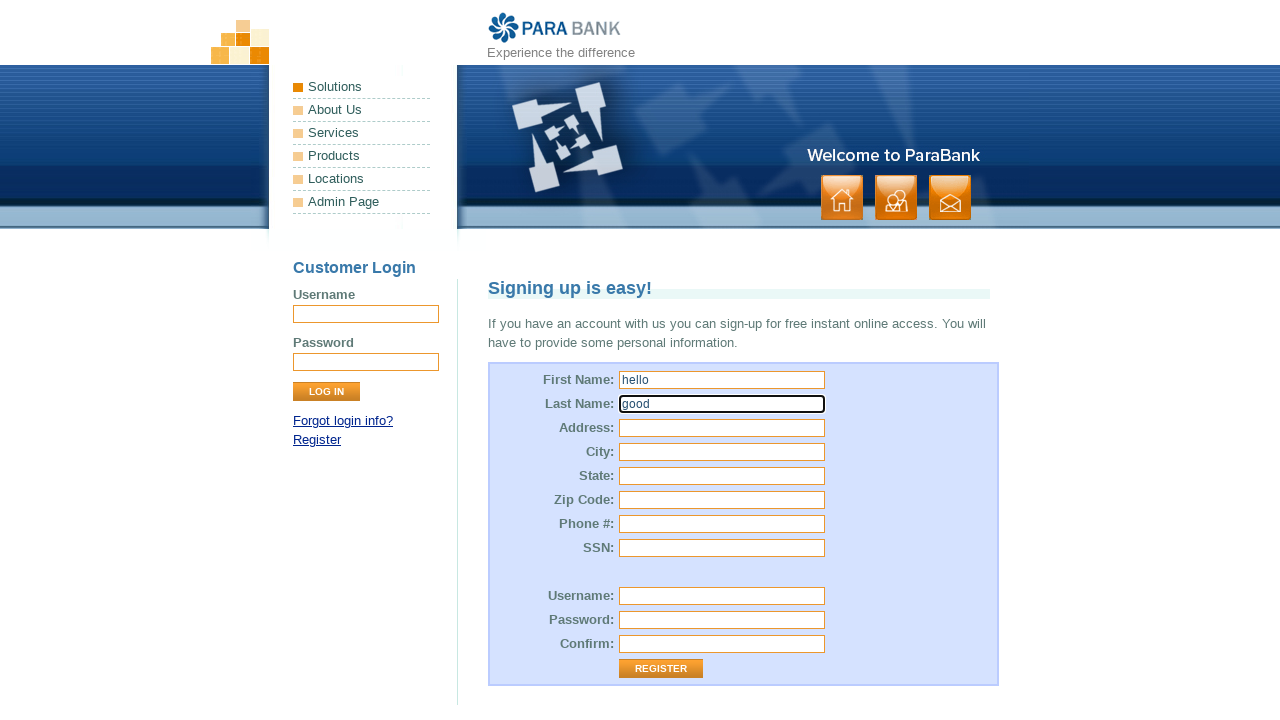

Filled address field with 'morning' on //input[@id='customer.address.street']
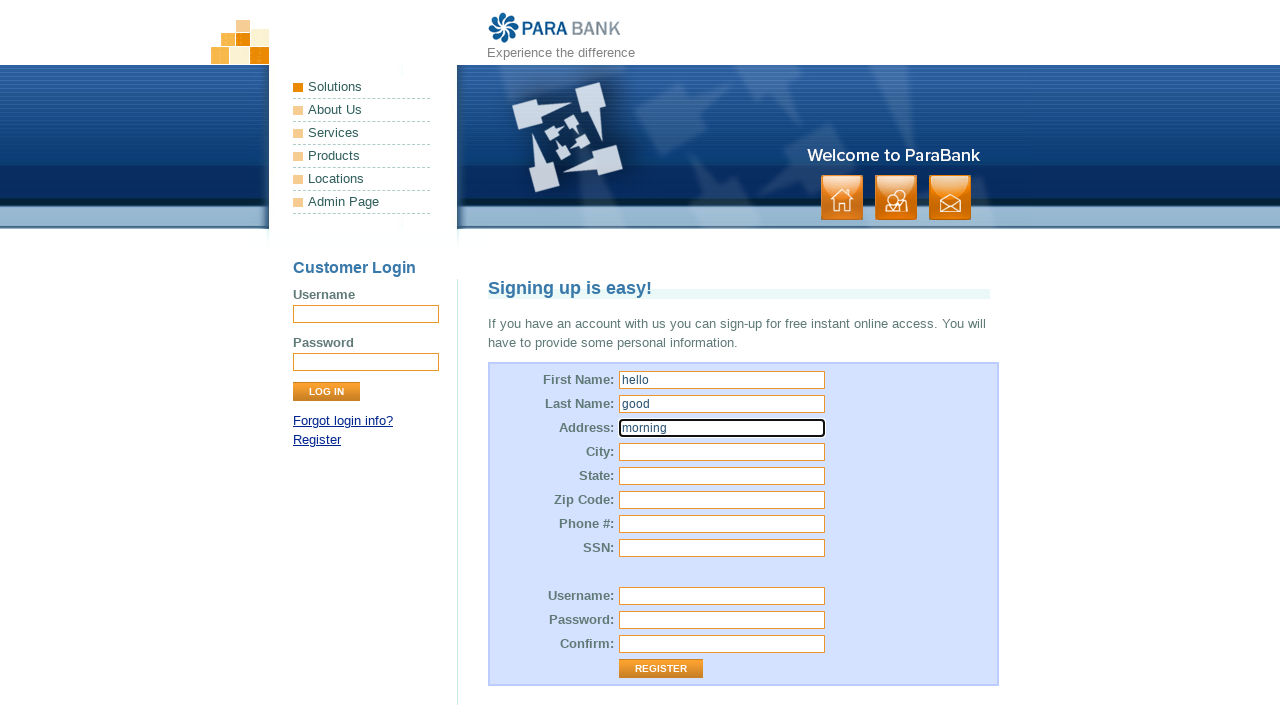

Filled city field with 'welcome' on //input[@id='customer.address.city']
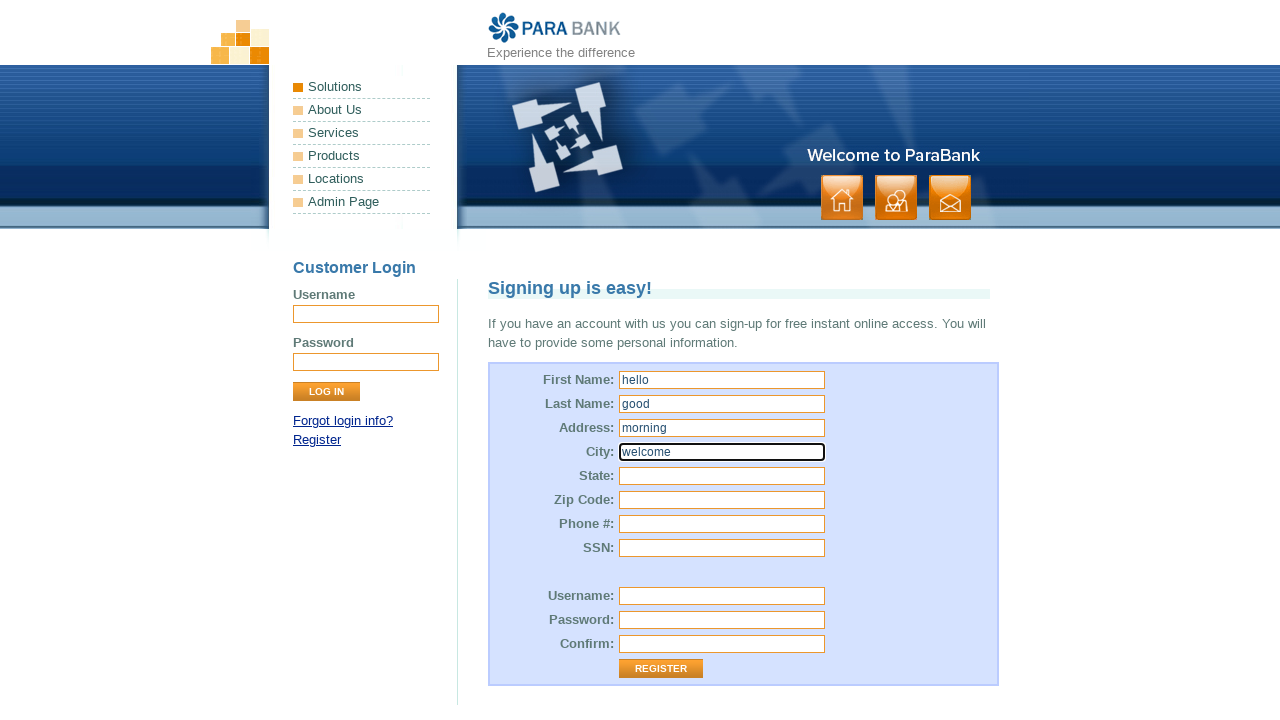

Filled state field with 'great' on //input[@id='customer.address.state']
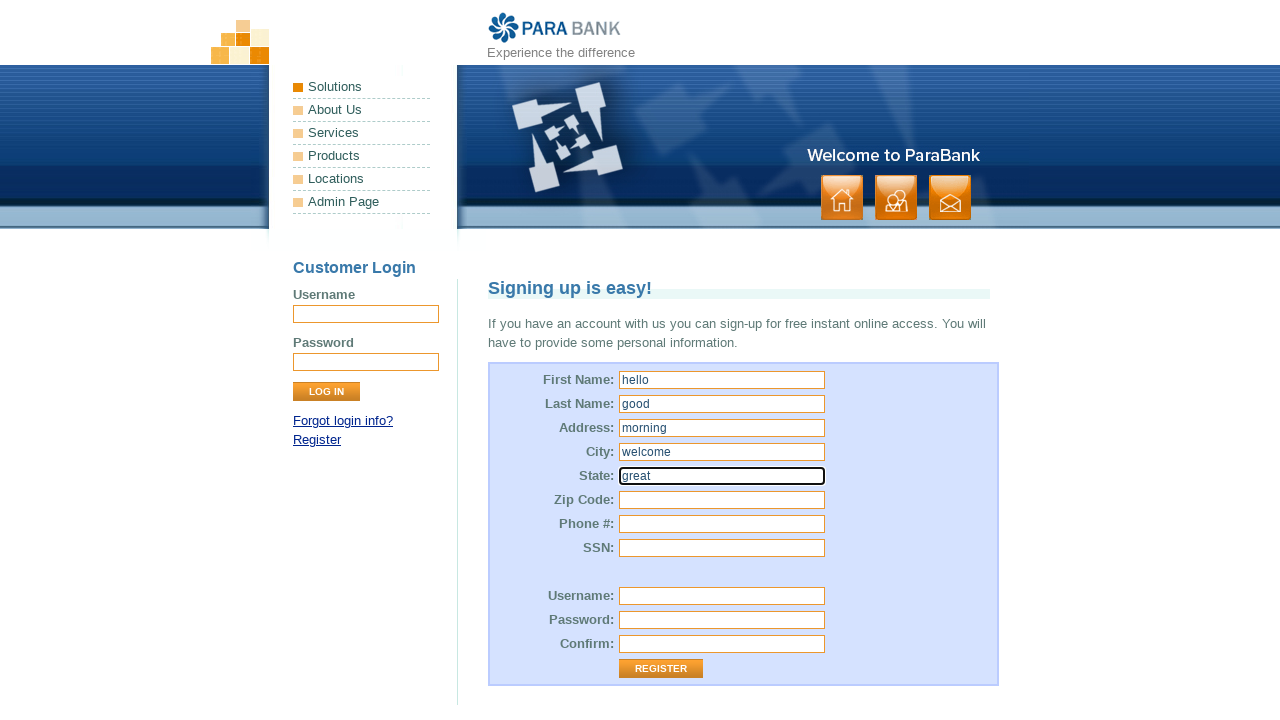

Filled zip code field with 'done' on //input[@id='customer.address.zipCode']
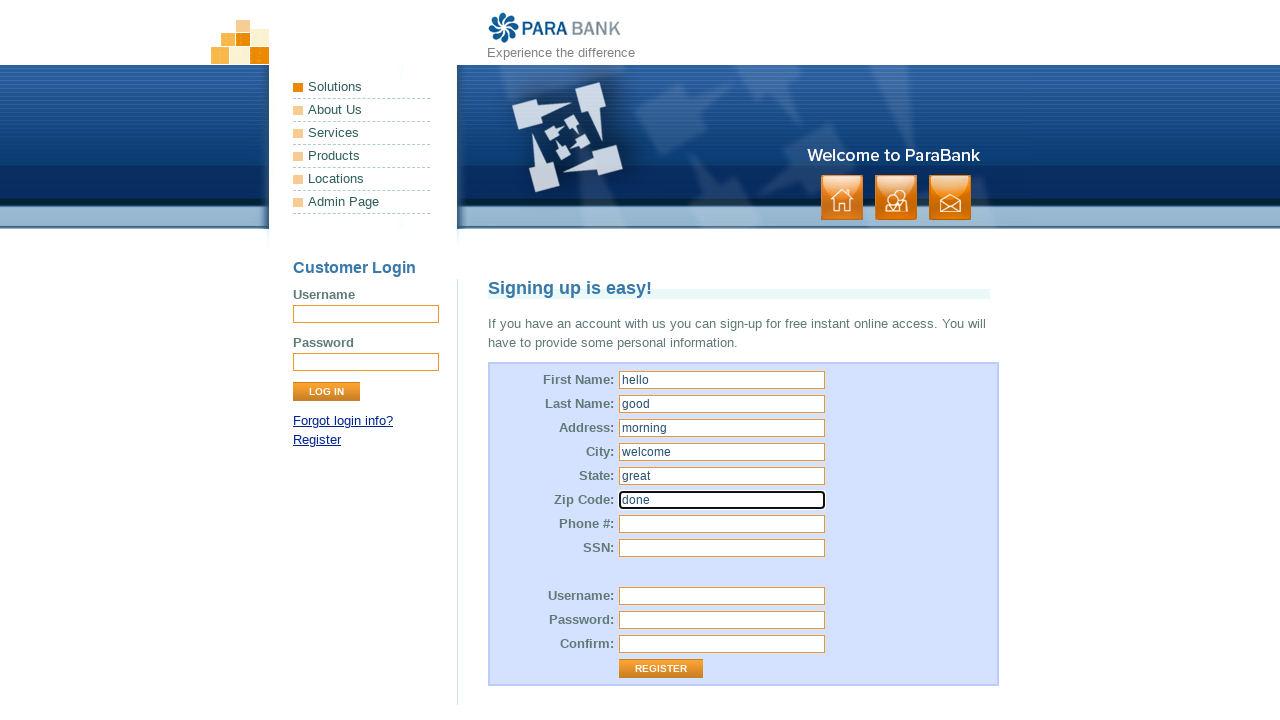

Filled phone number field with '123456' on //input[@name='customer.phoneNumber']
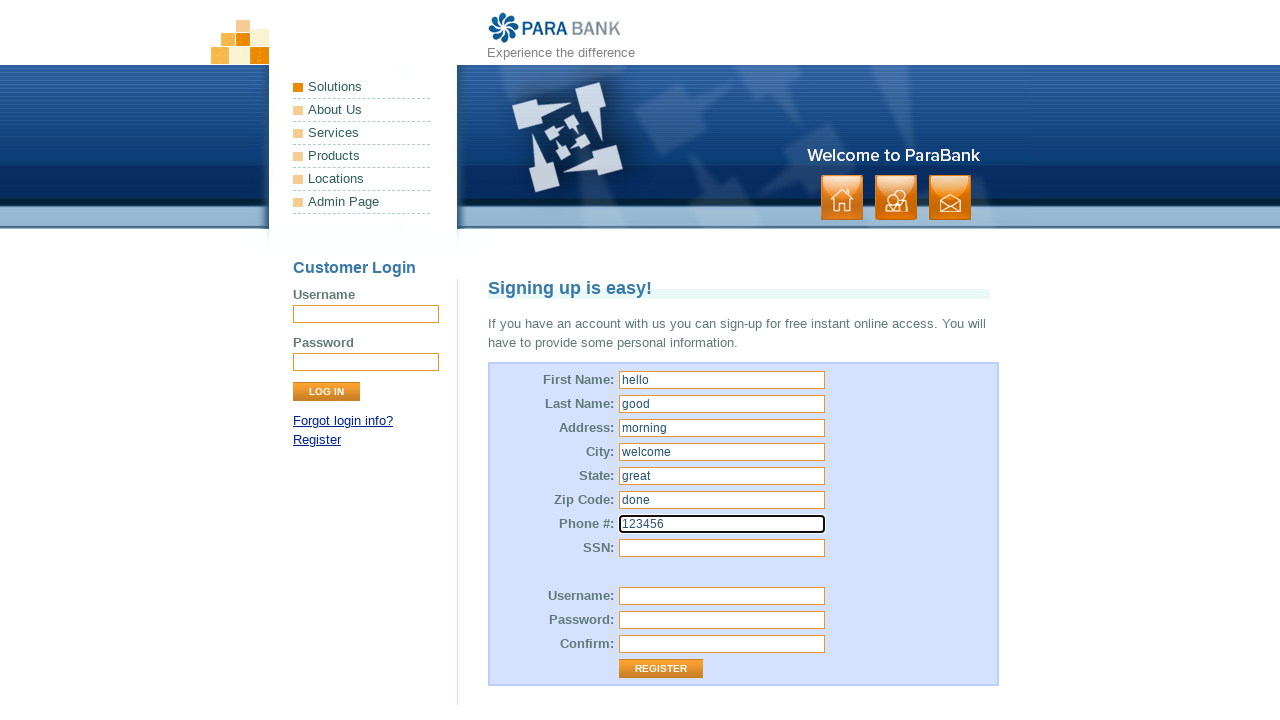

Filled SSN field with '88' on //input[@name='customer.ssn']
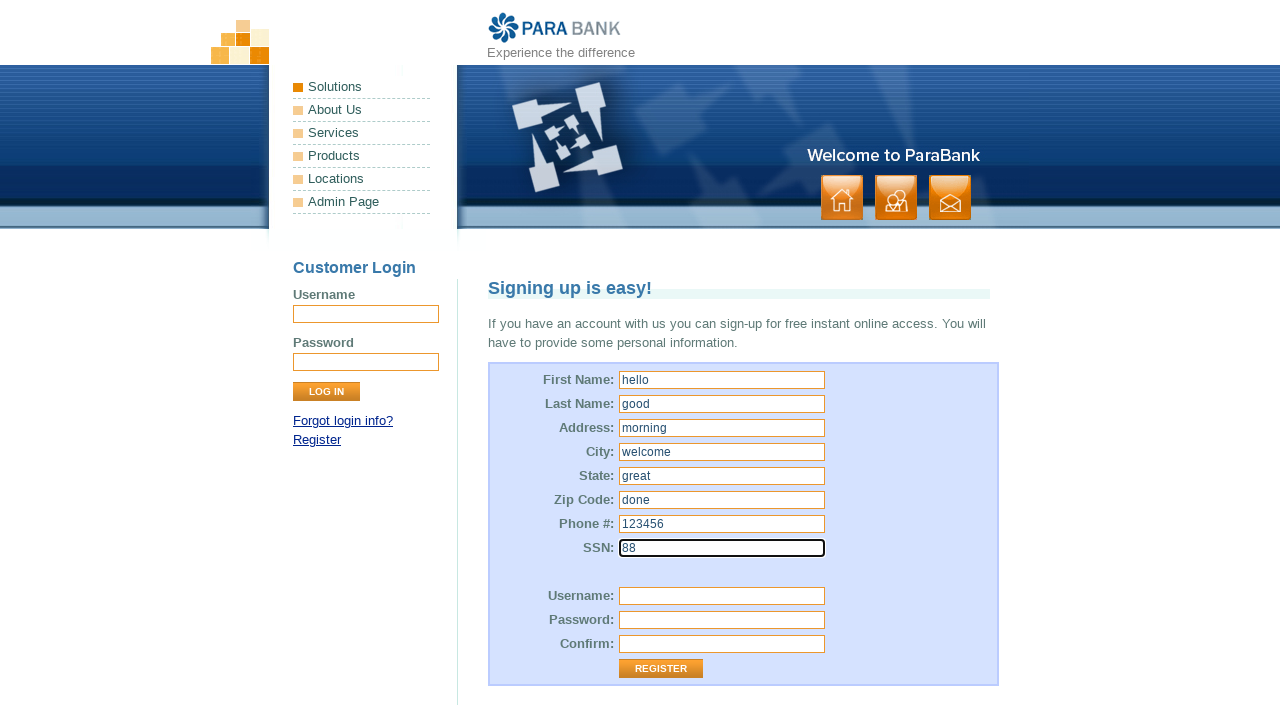

Filled username field with 'vitton@ymail.com' on //input[@name='customer.username']
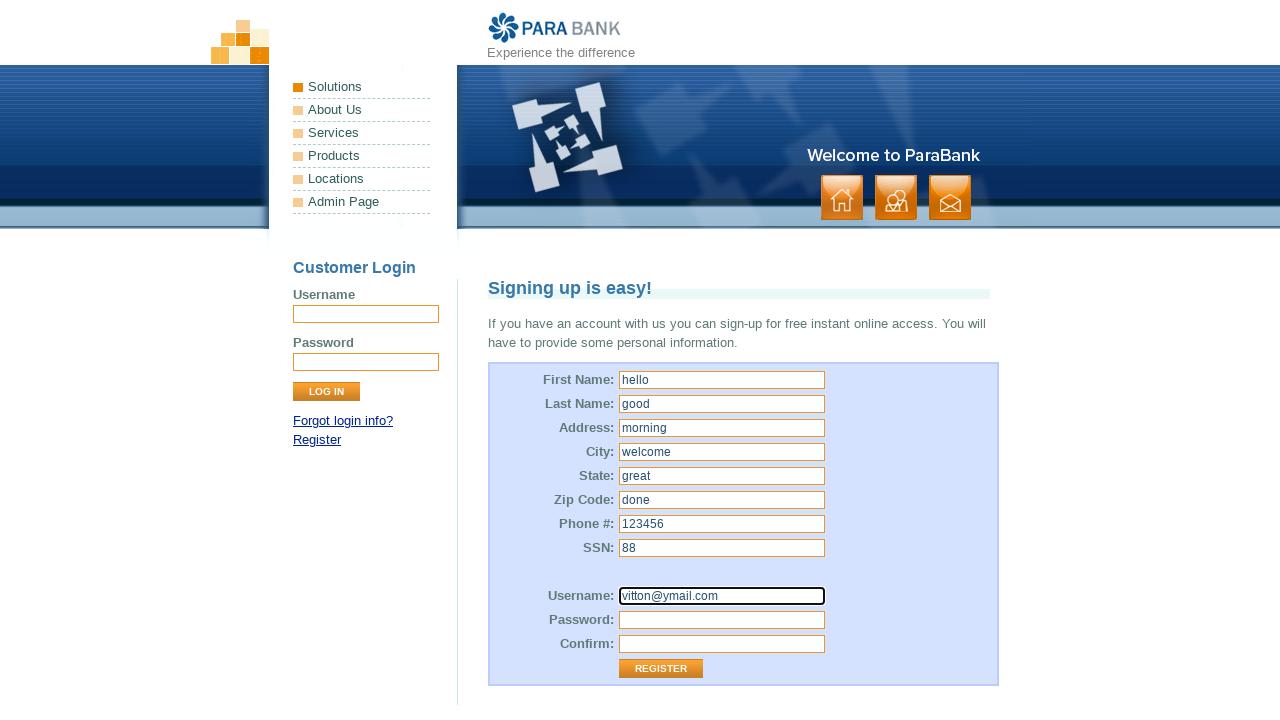

Filled password field with '123456' on //input[@name='customer.password']
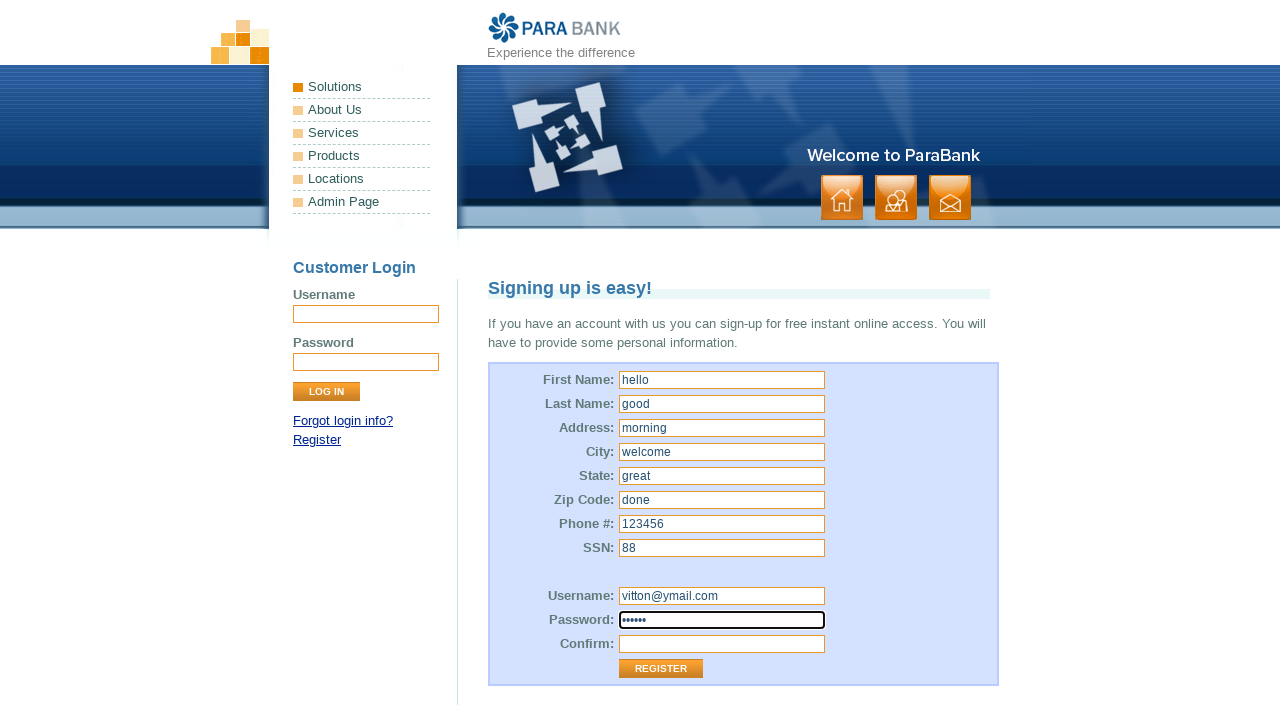

Filled confirm password field with '123456' on //input[@name='repeatedPassword']
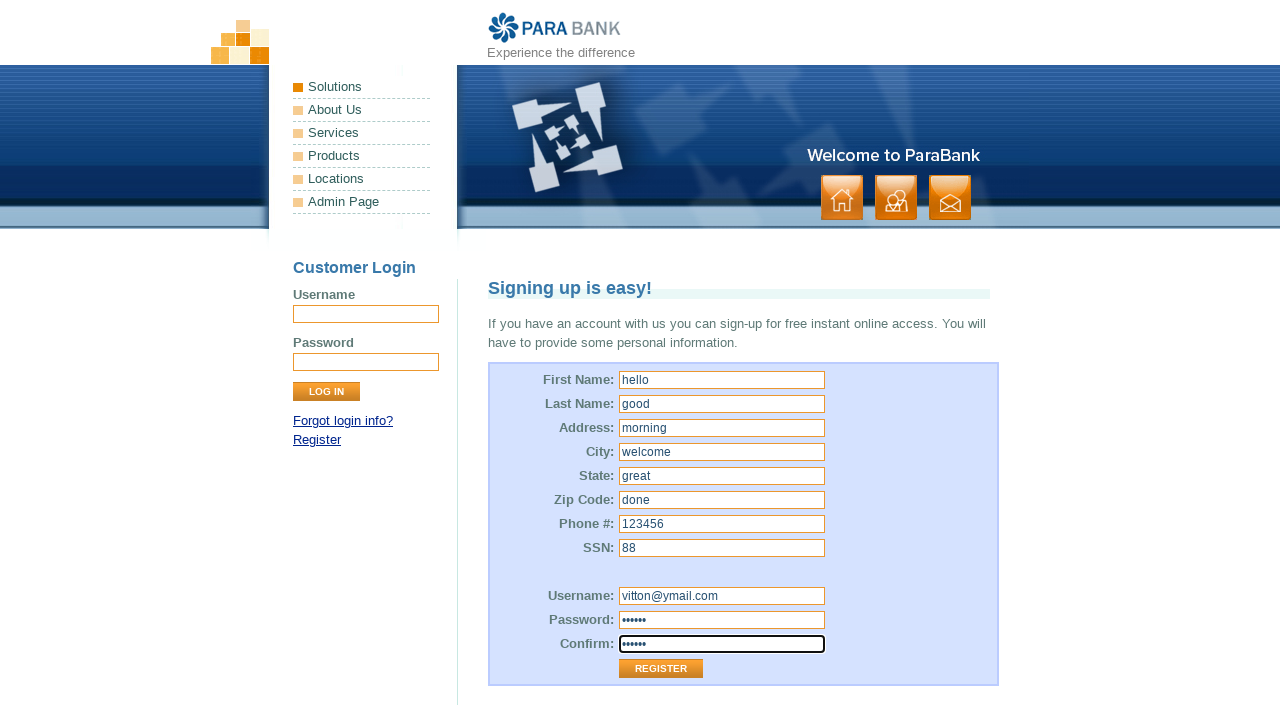

Clicked Register button to submit form at (661, 669) on xpath=//input[@value='Register']
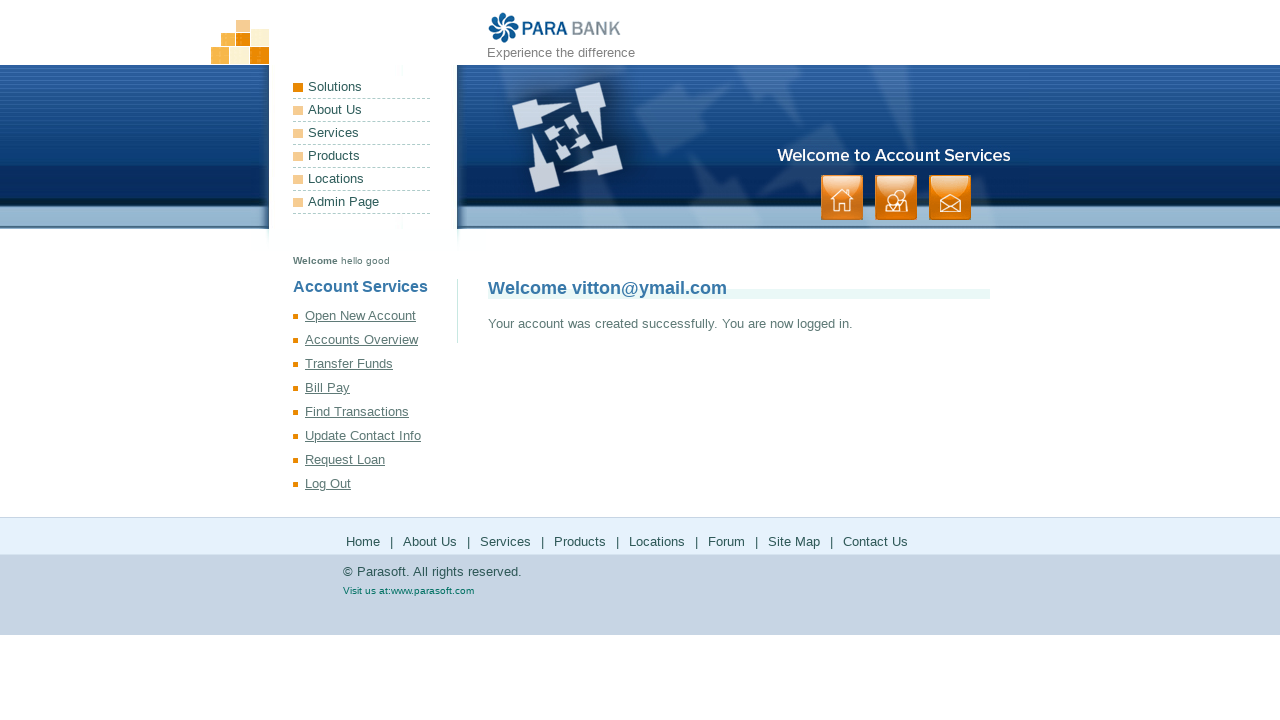

Account creation success message appeared
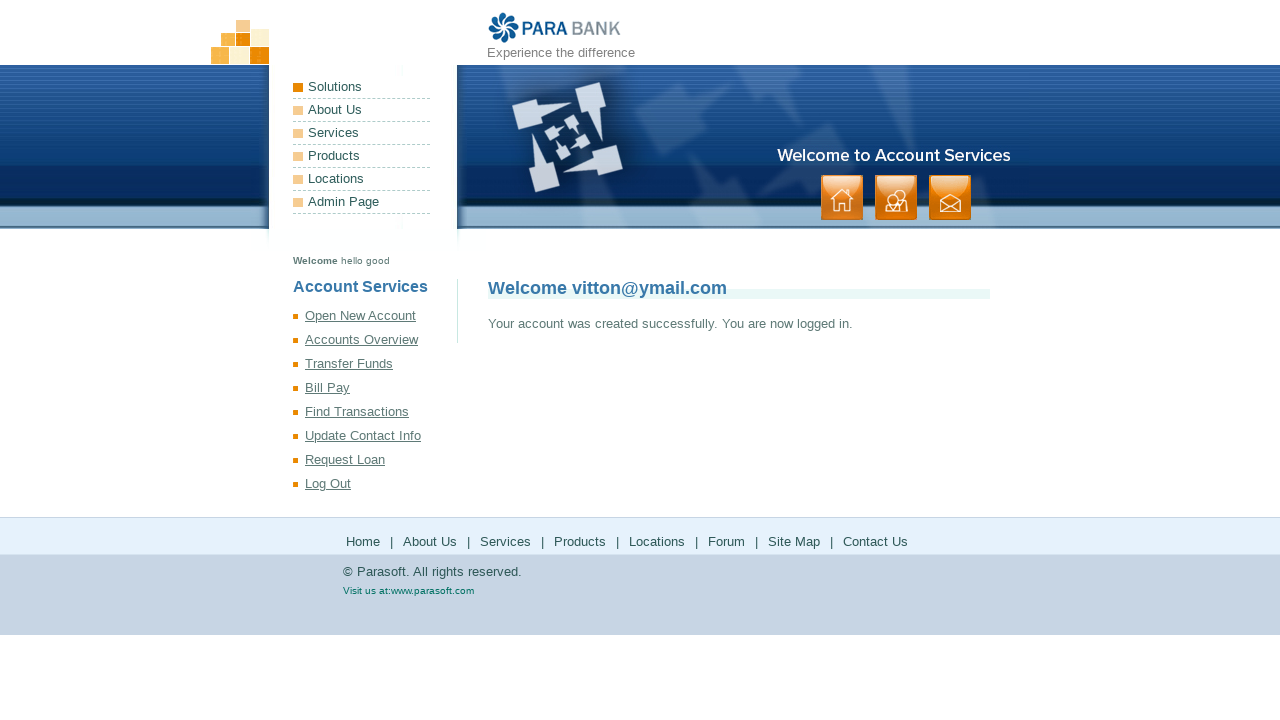

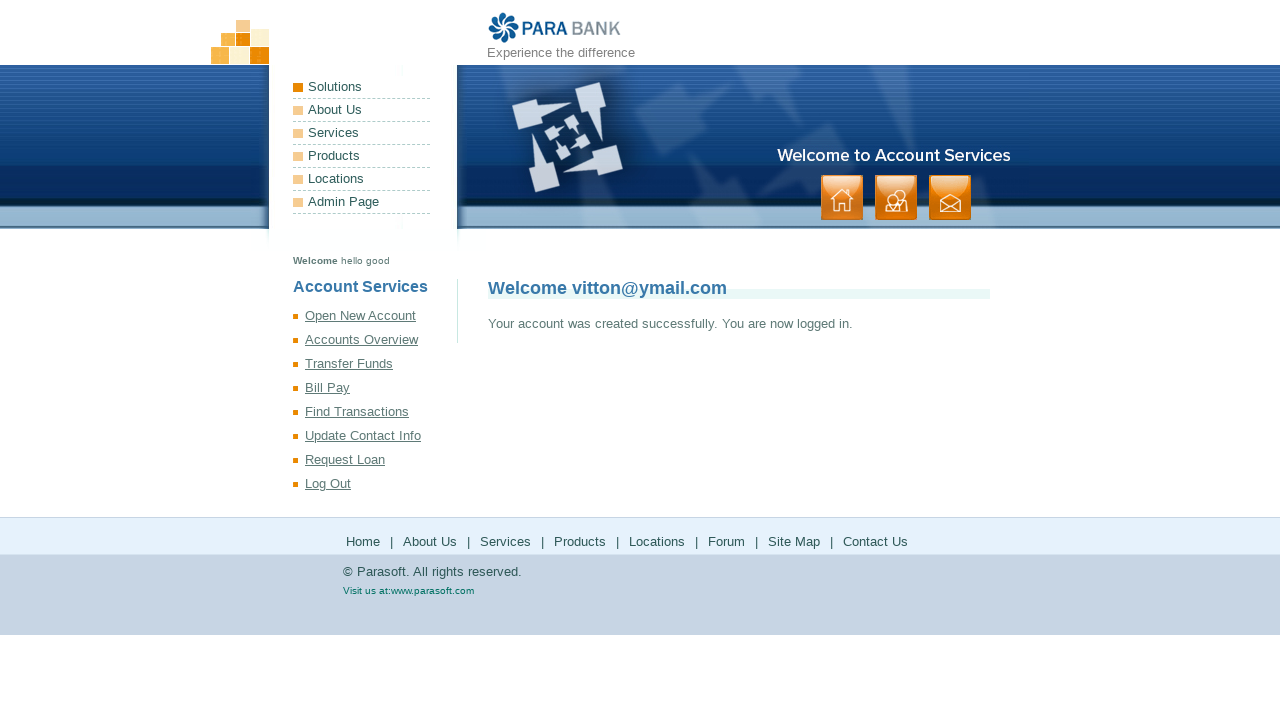